Tests handling of a simple JavaScript alert by clicking a button that triggers the alert and accepting it

Starting URL: https://demoqa.com/alerts

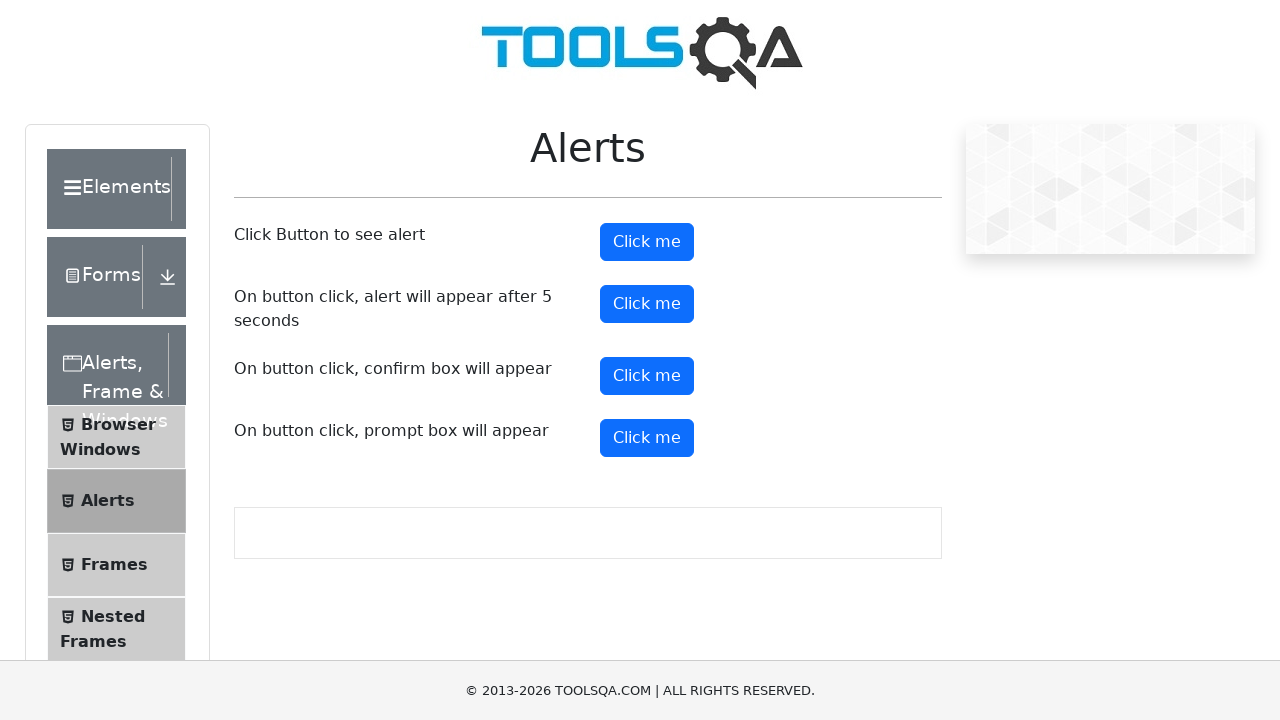

Clicked the alert button to trigger simple alert at (647, 242) on #alertButton
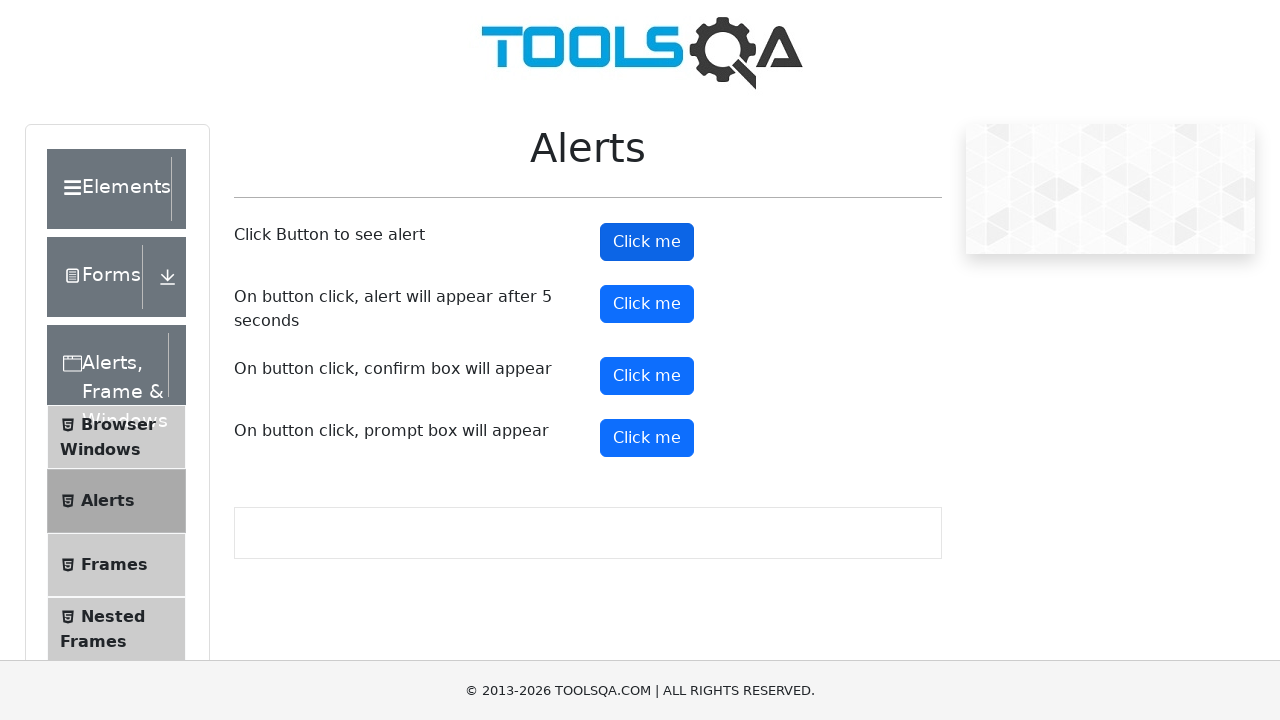

Set up dialog handler to accept alerts
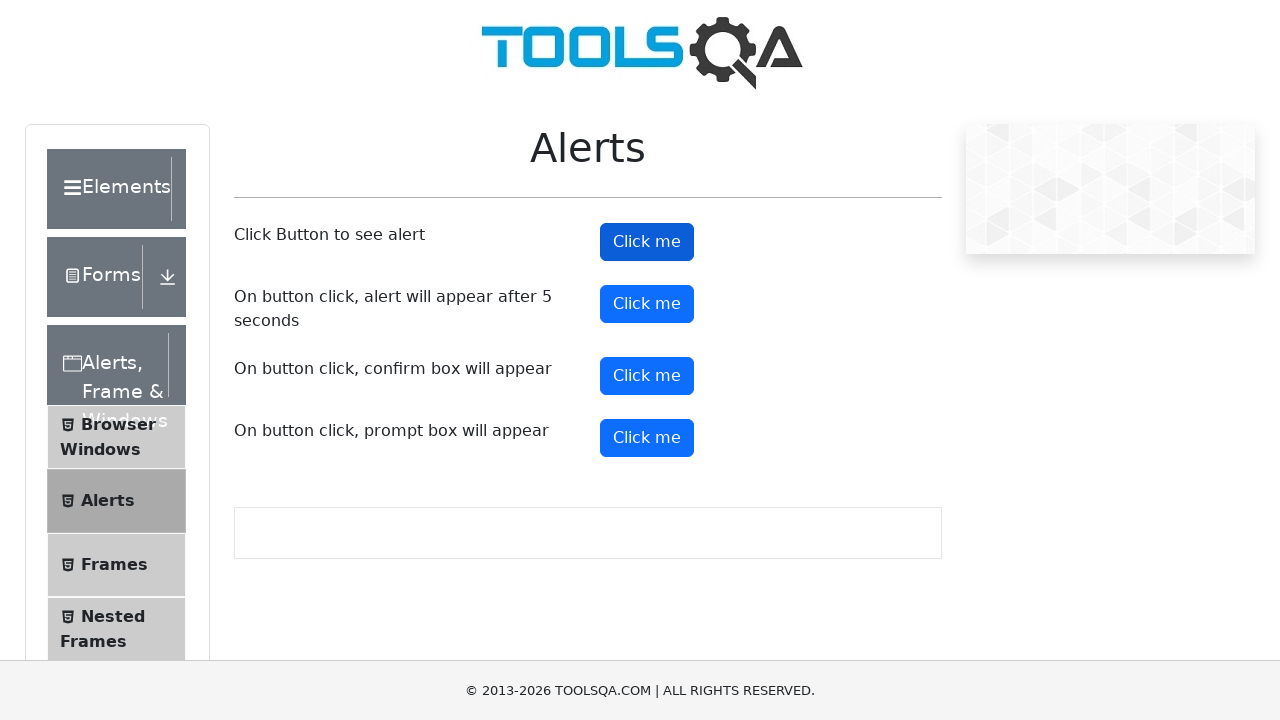

Waited for alert to be processed
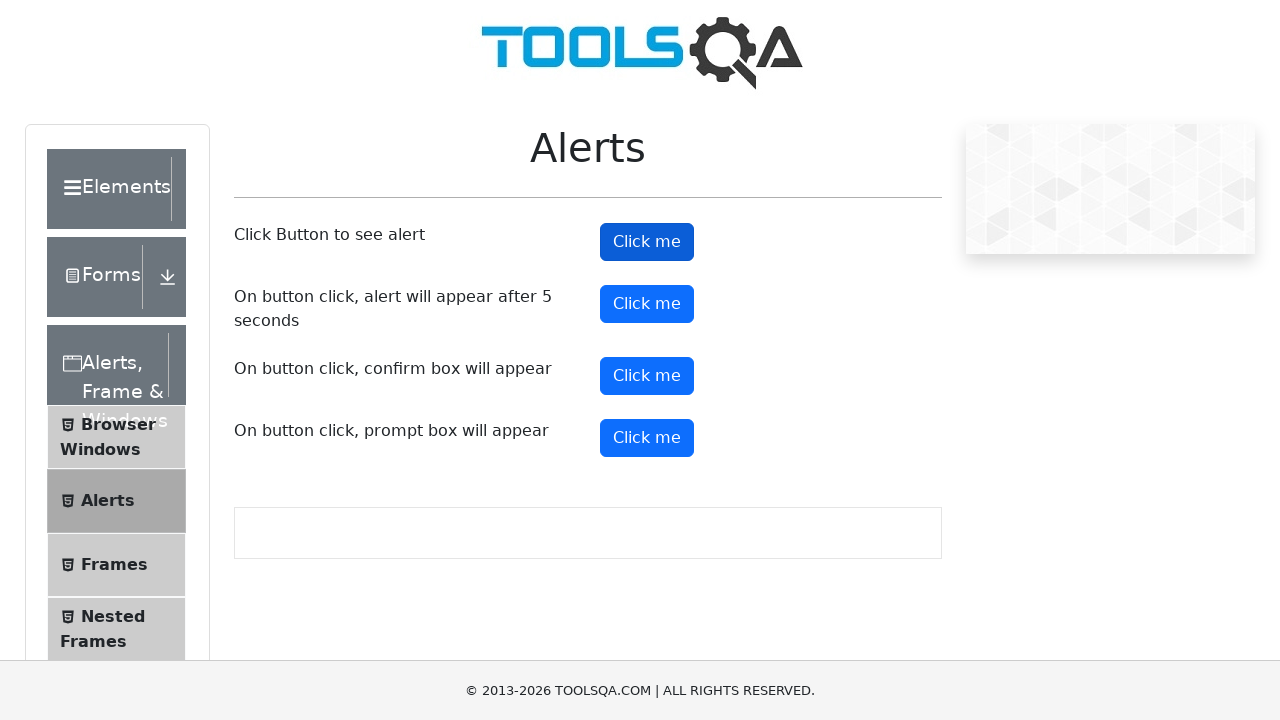

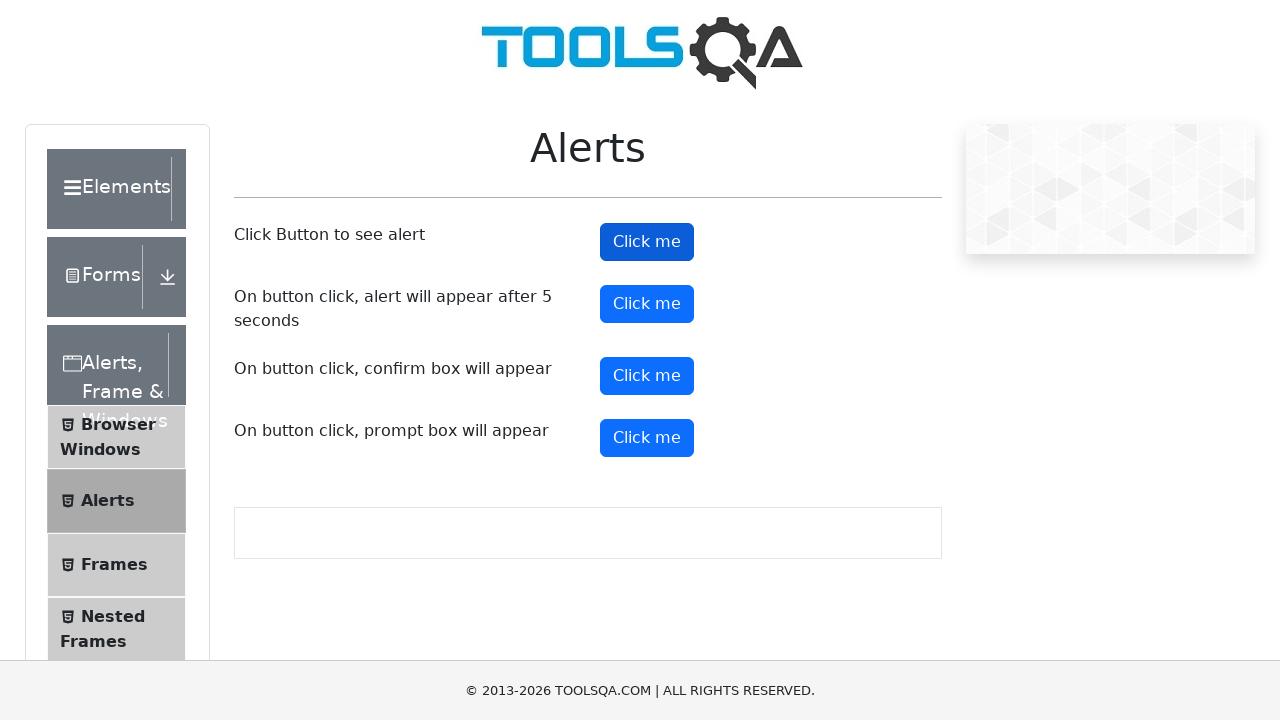